Tests checkbox2 by clicking it twice to toggle state

Starting URL: https://seleniumbase.io/demo_page

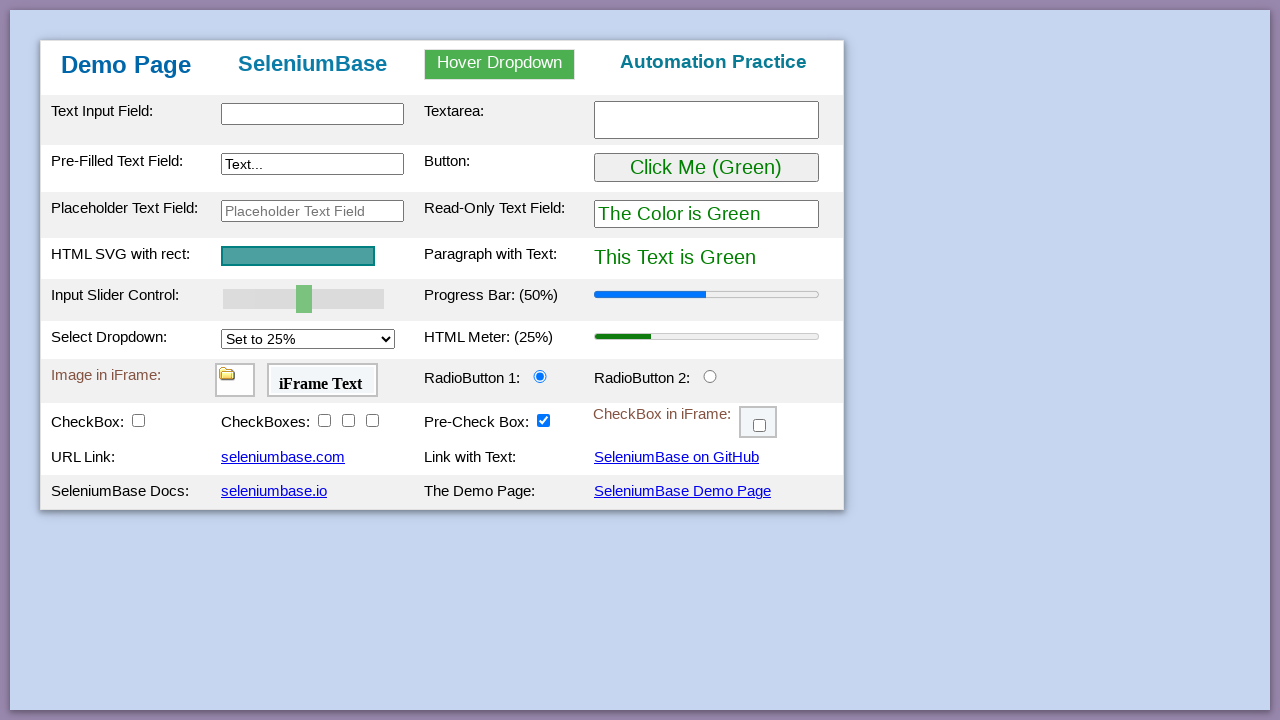

Located checkbox2 element
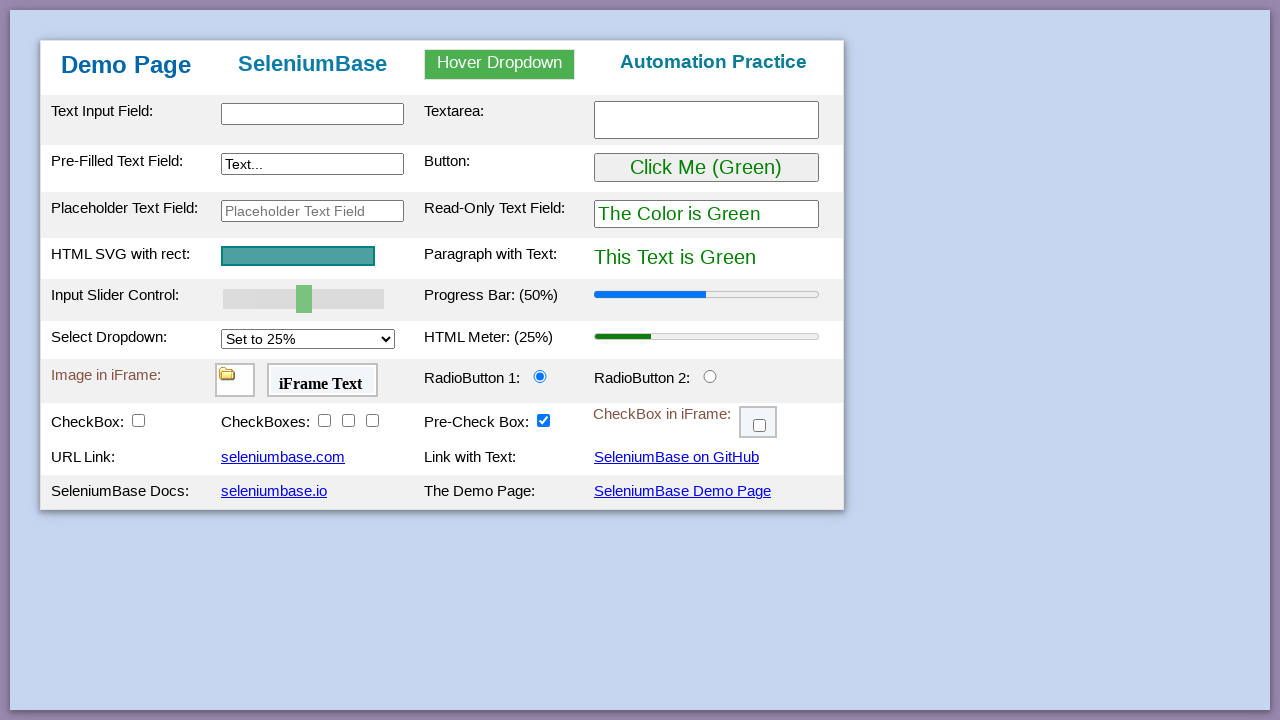

Clicked checkbox2 to select it at (324, 420) on #checkBox2
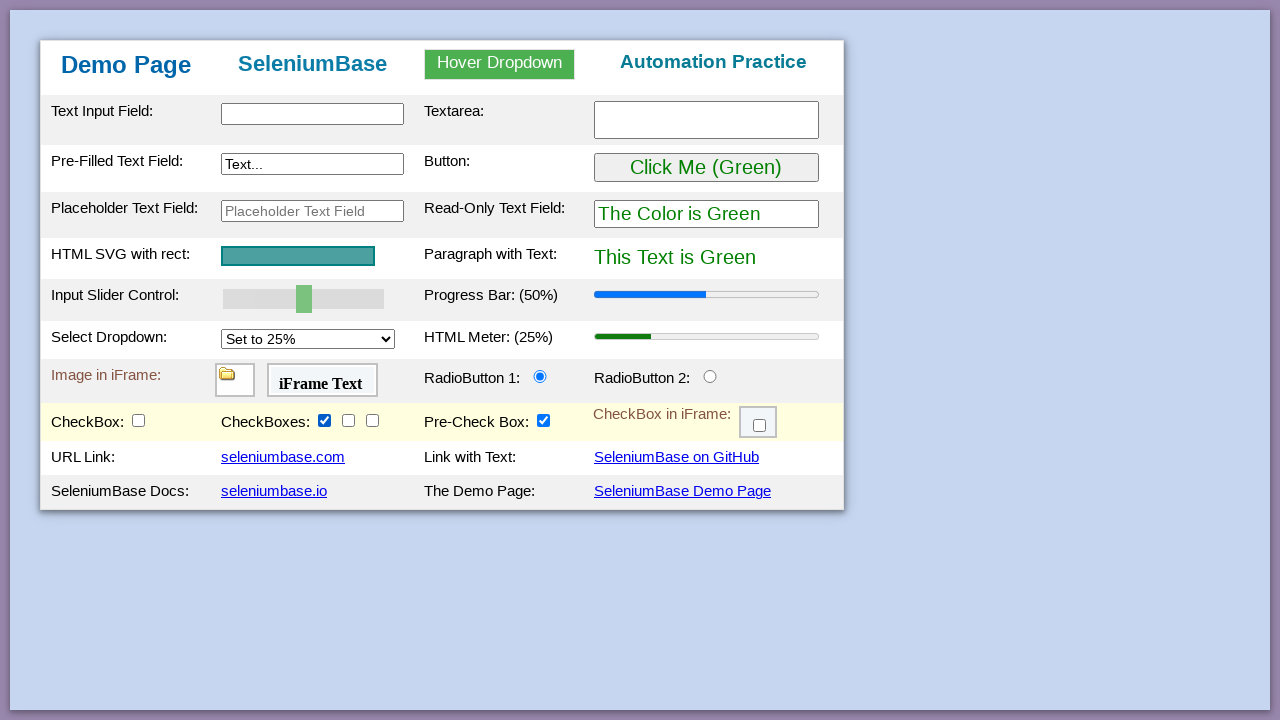

Clicked checkbox2 again to deselect it at (324, 420) on #checkBox2
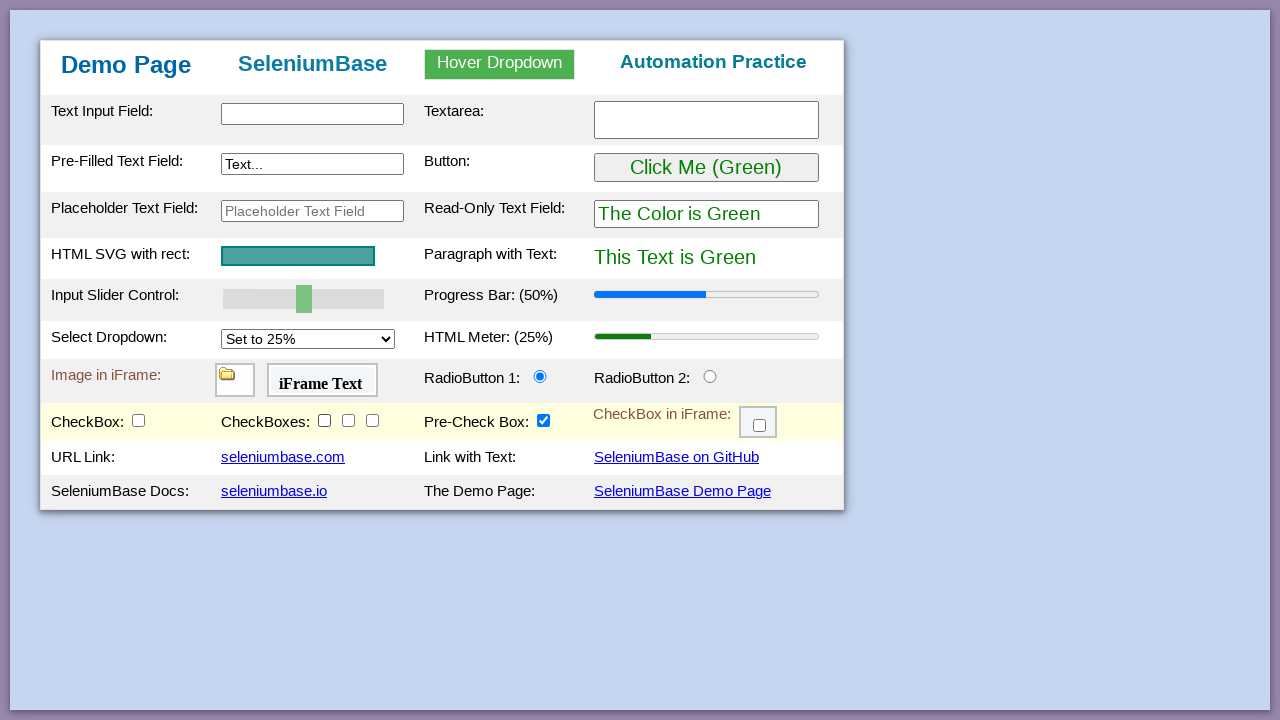

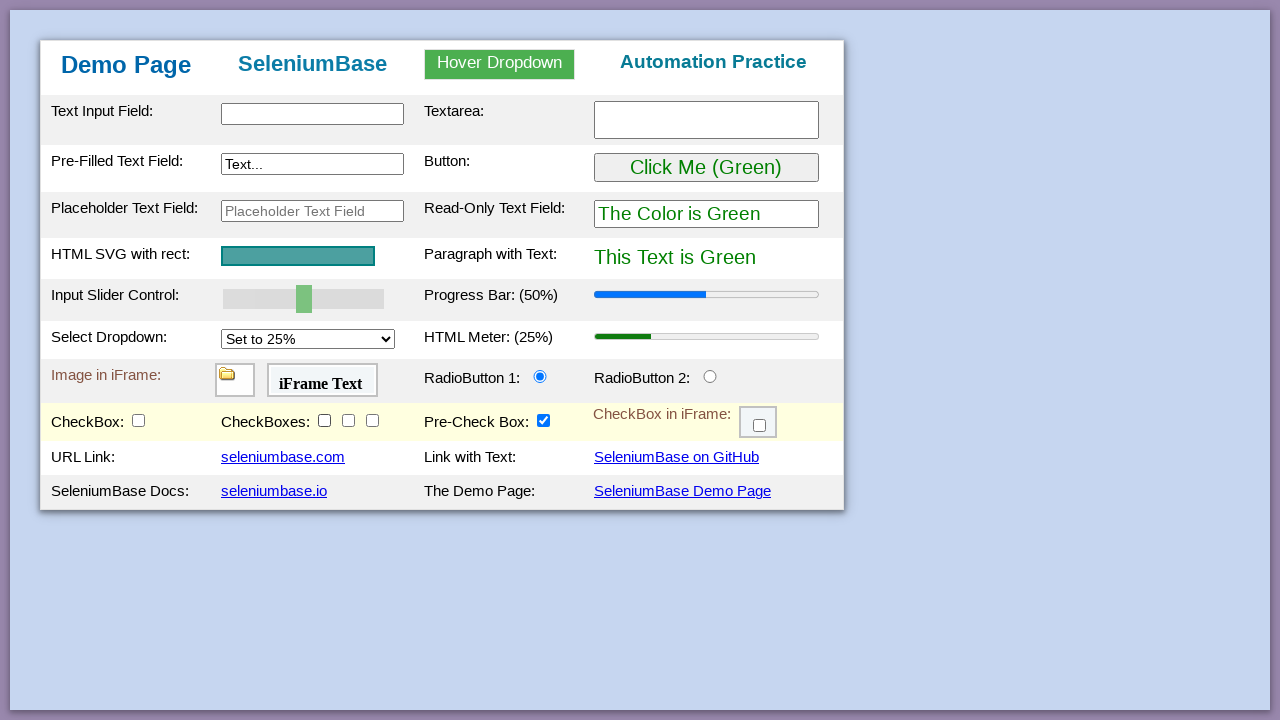